Tests file download functionality by clicking on a download link for a test cases document

Starting URL: https://testcenter.techproeducation.com/index.php?page=file-download

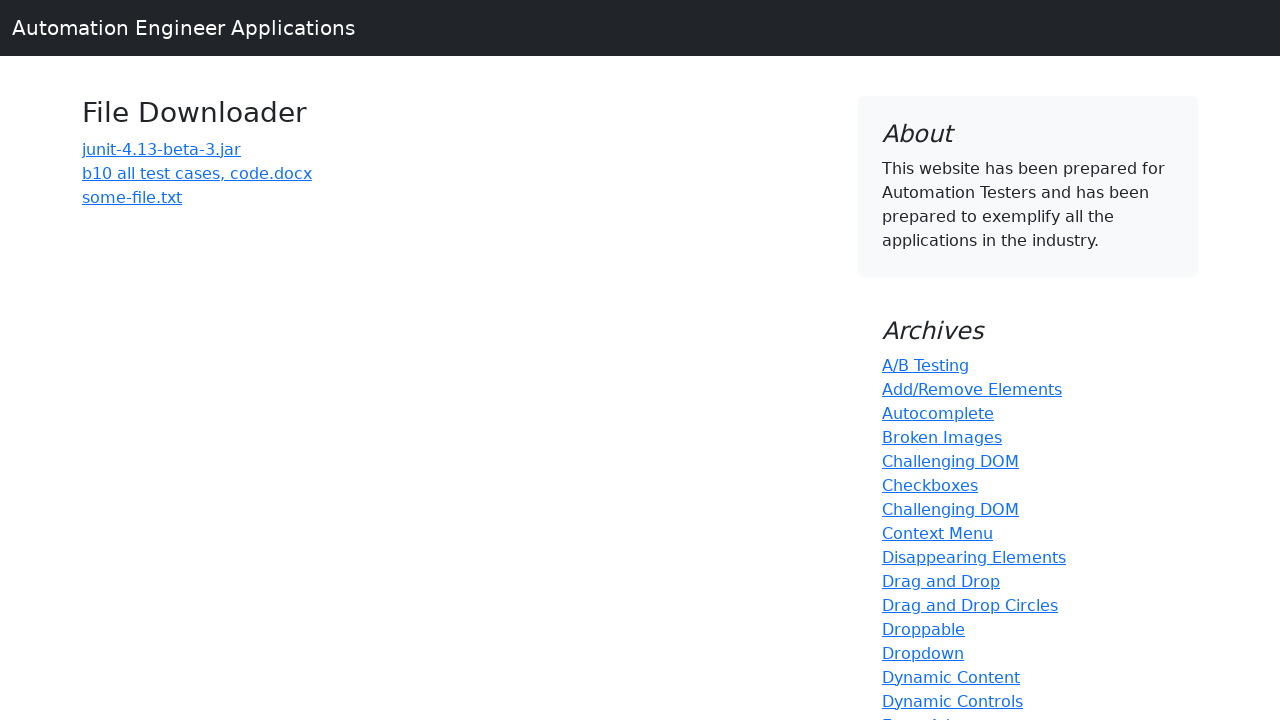

Clicked on 'b10 all test cases' download link at (197, 173) on a:has-text('b10 all test cases')
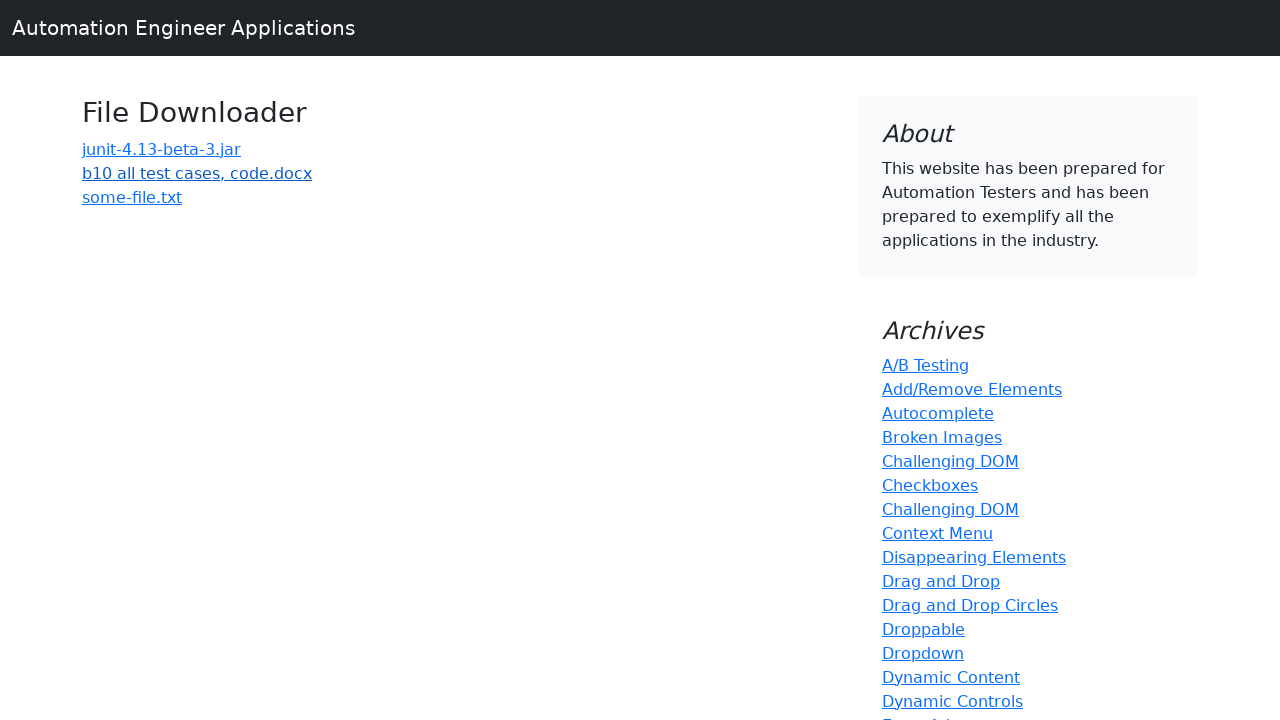

Waited 3 seconds for file download to complete
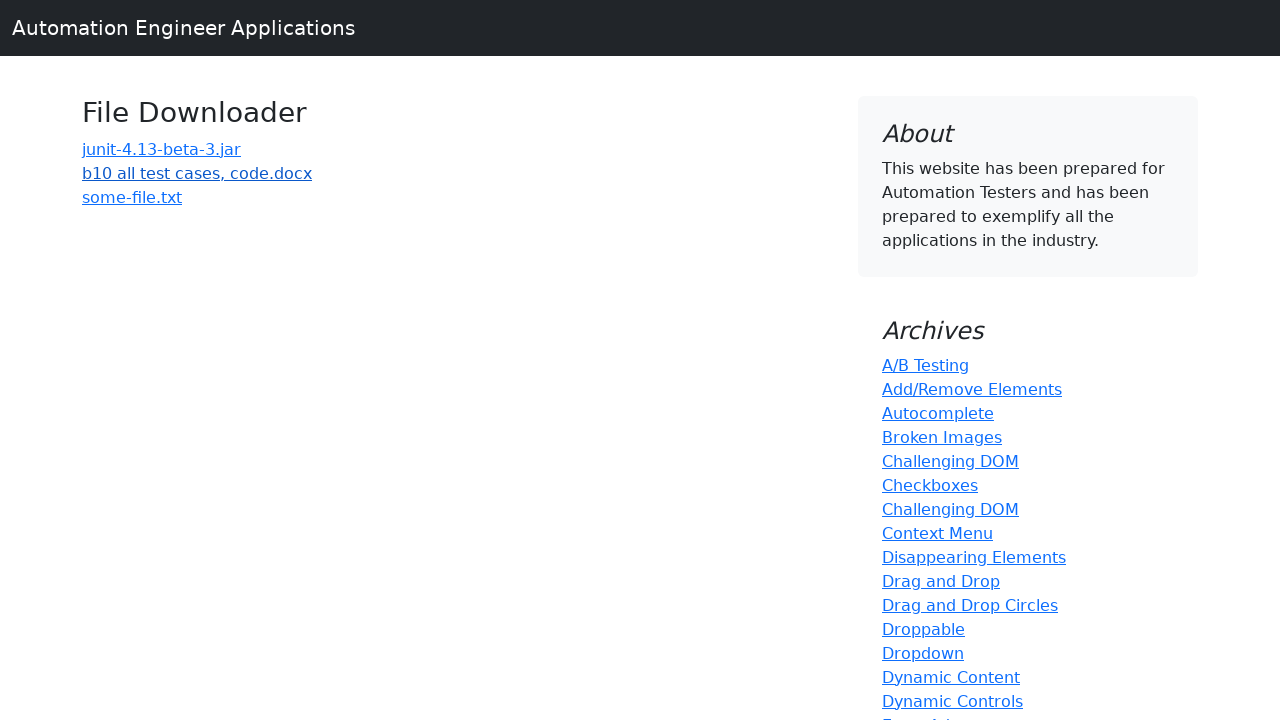

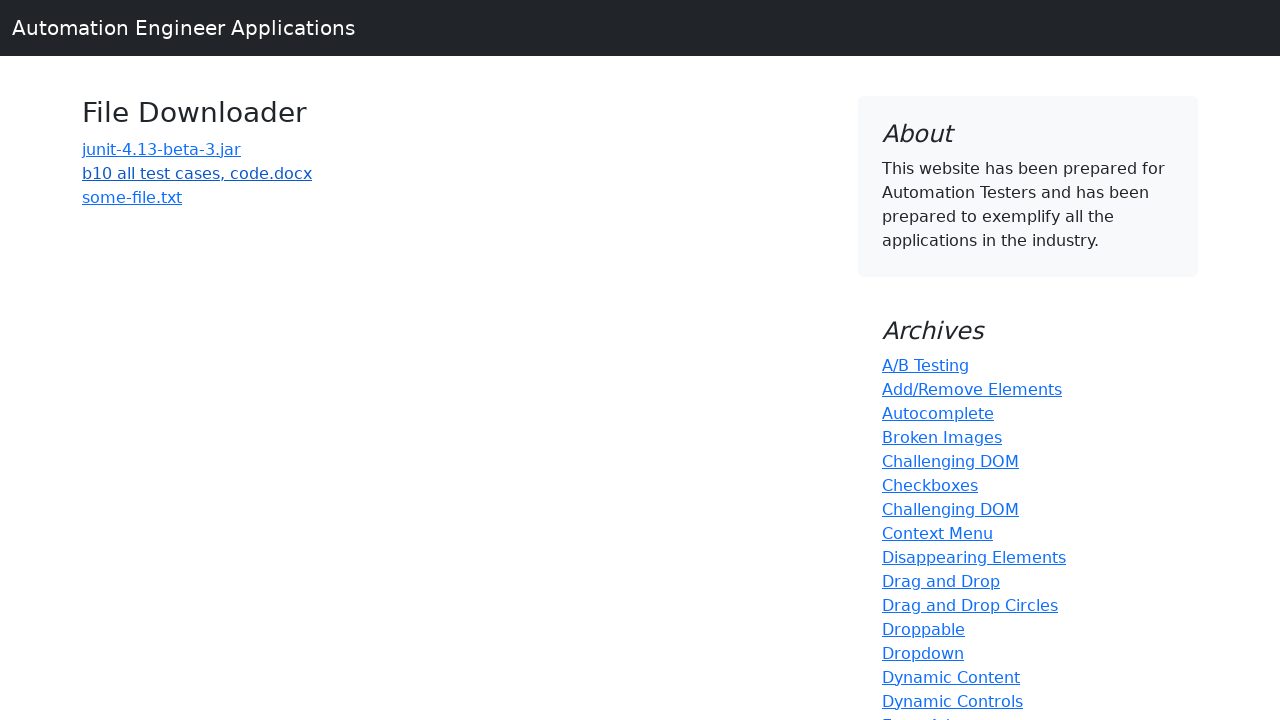